Tests the search functionality by entering "java" and pressing Enter to search

Starting URL: https://news.ycombinator.com/

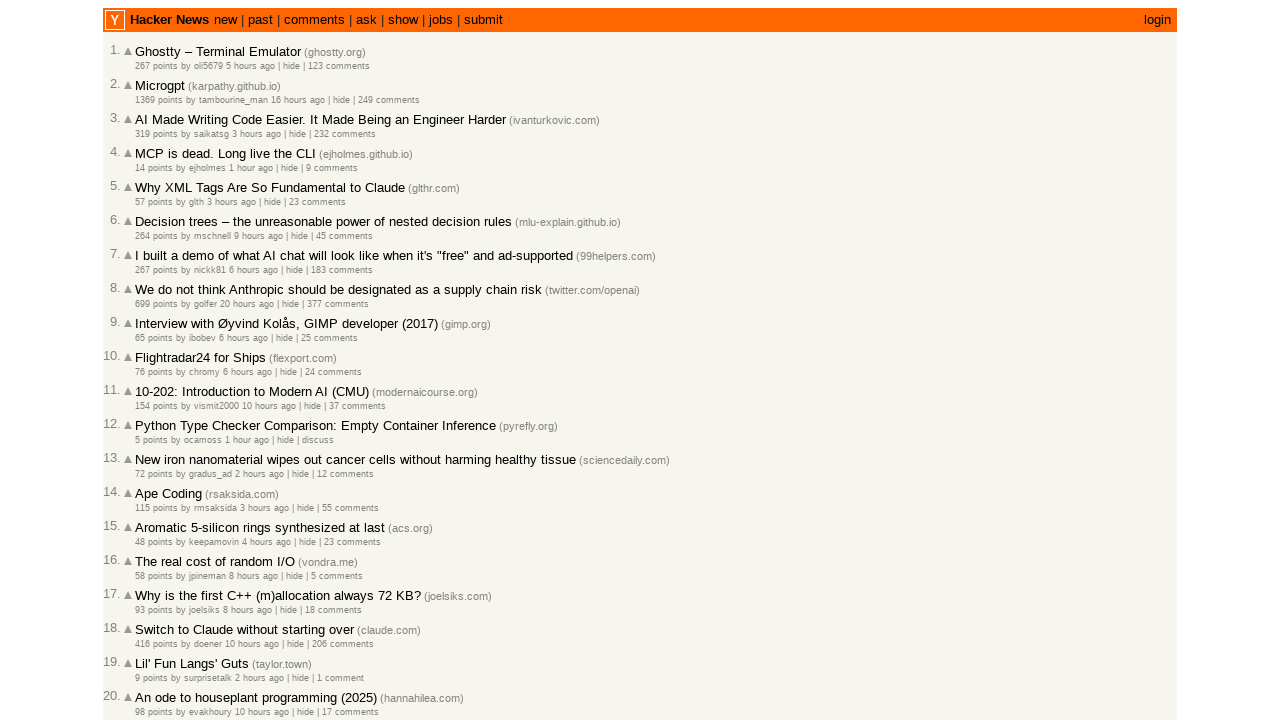

Filled search field with 'java' on input[name='q']
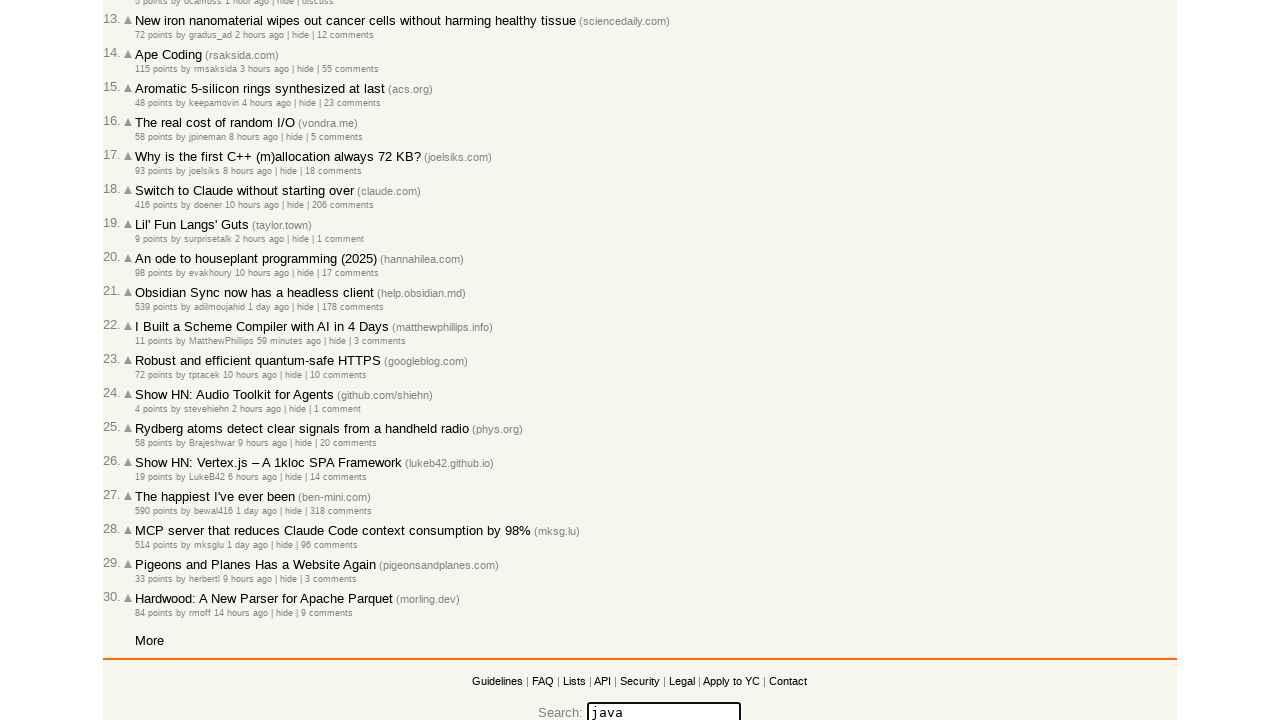

Pressed Enter to search for 'java' on input[name='q']
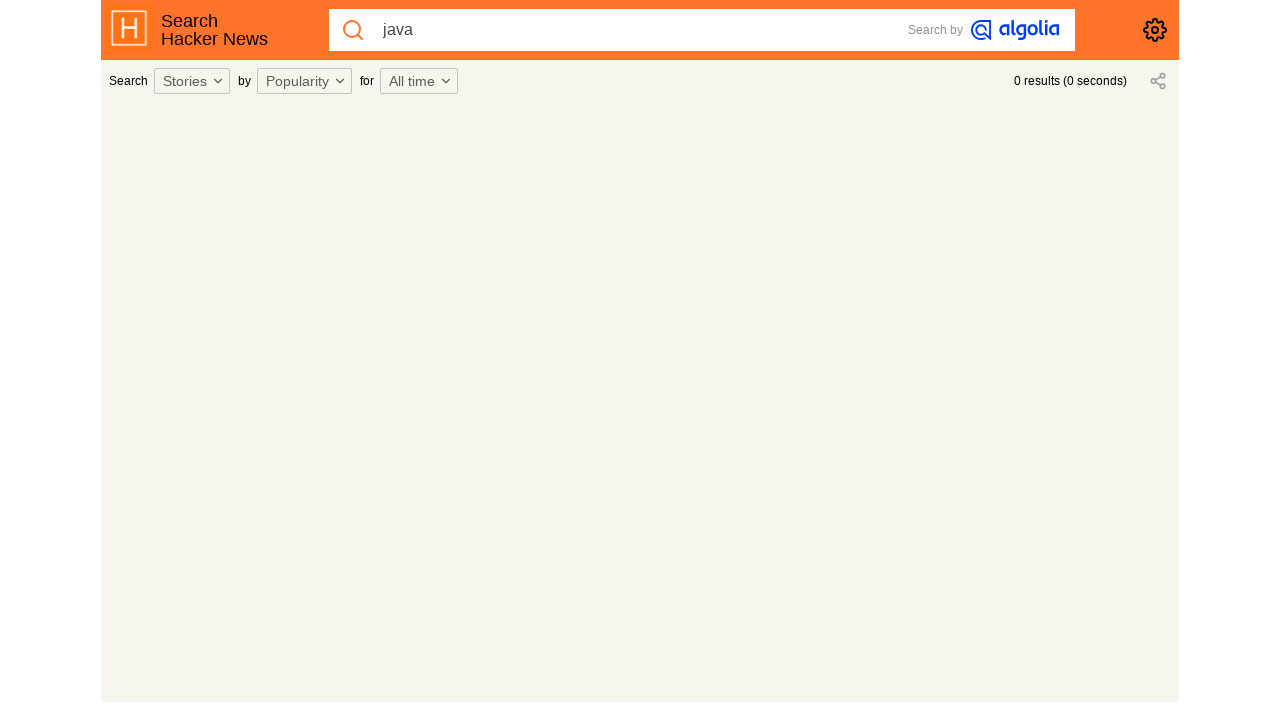

Verified redirect to search results page with 'java' query
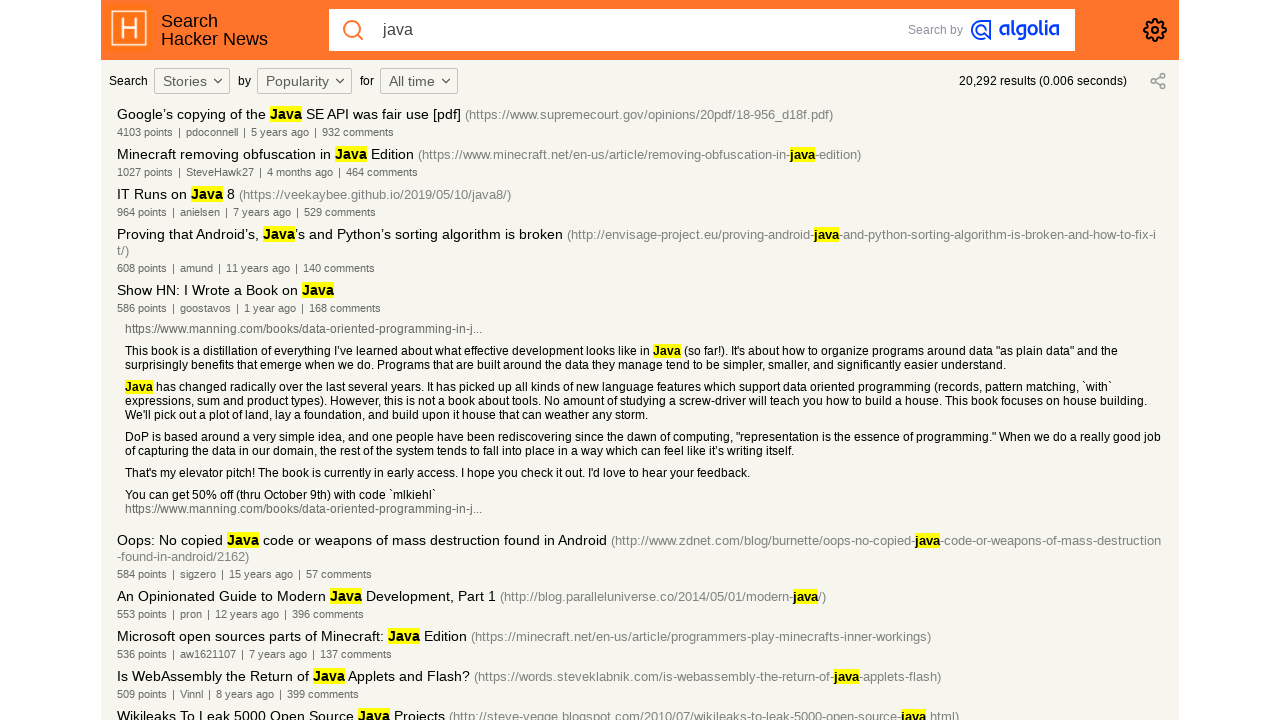

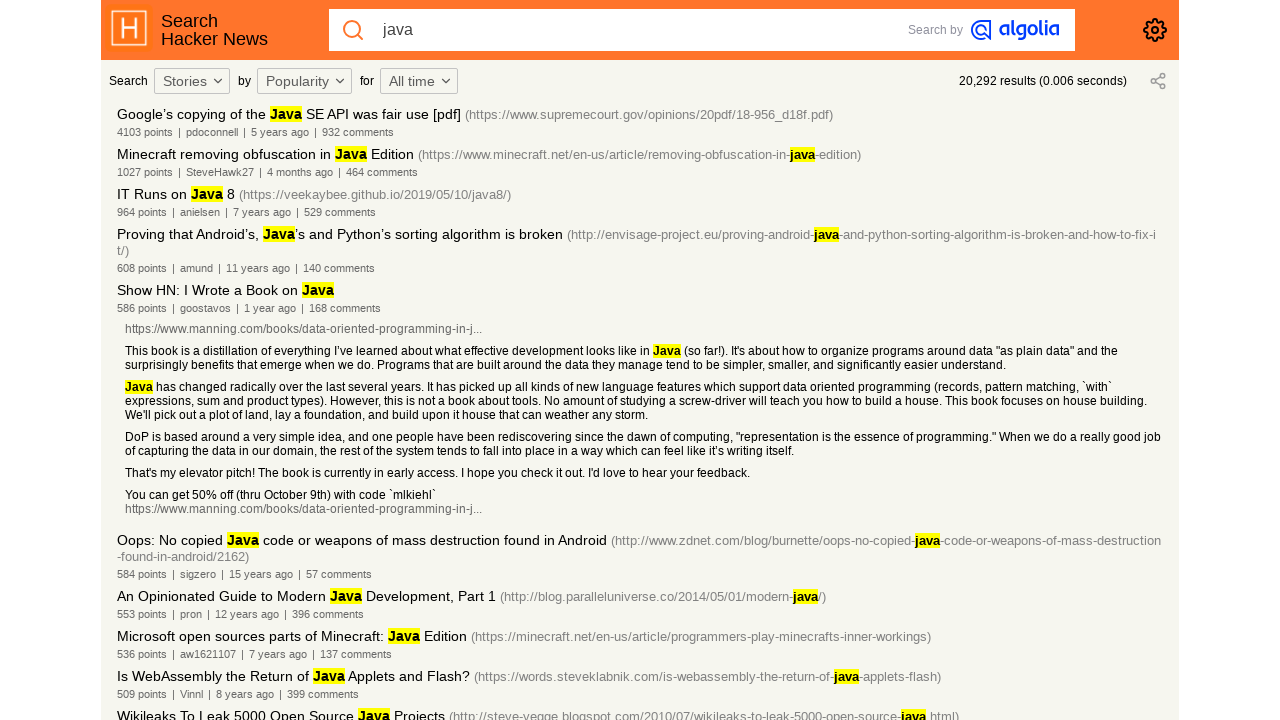